Opens Ynet.co.il website, captures the title, refreshes the page, and compares if the title remains the same

Starting URL: http://www.ynet.co.il

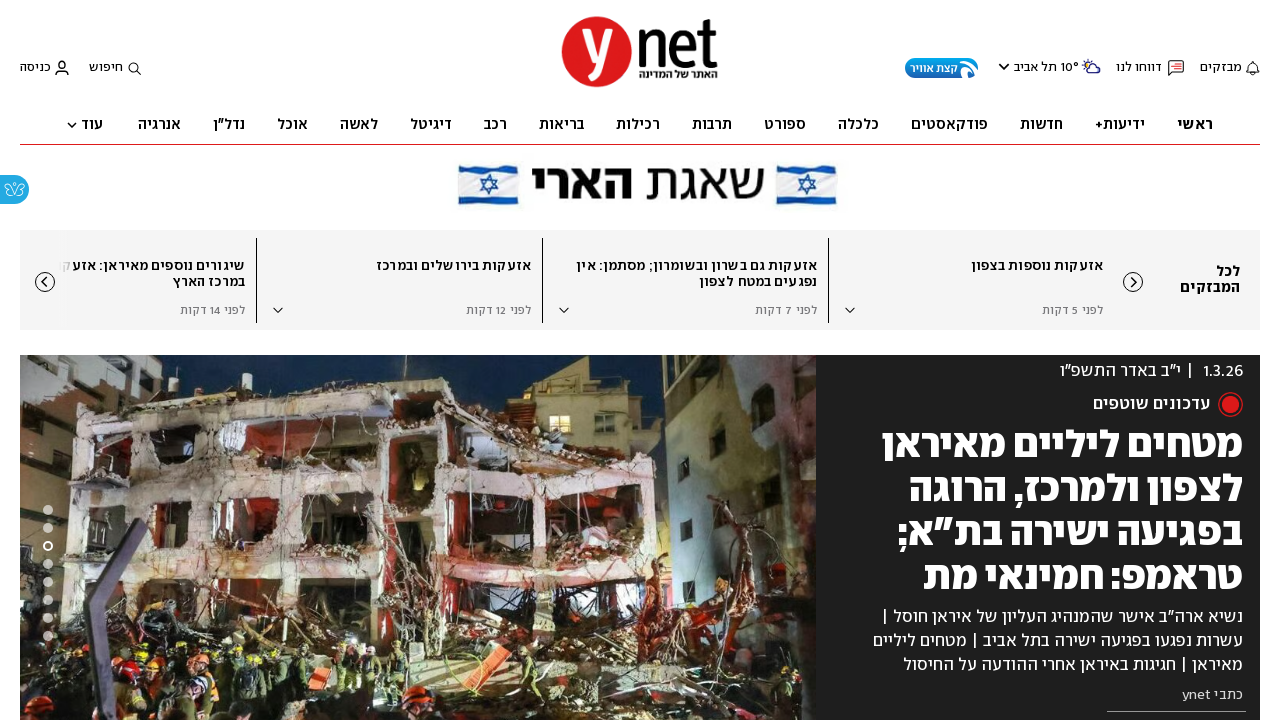

Captured initial page title from Ynet.co.il
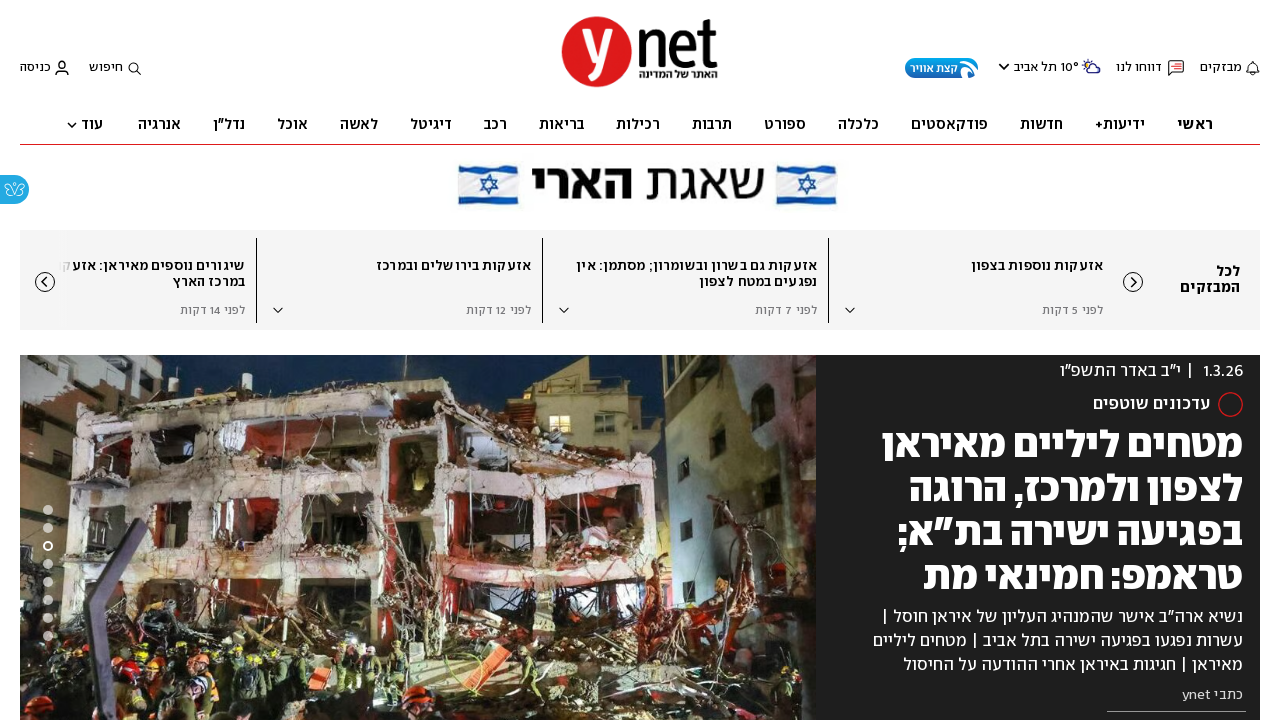

Refreshed the page
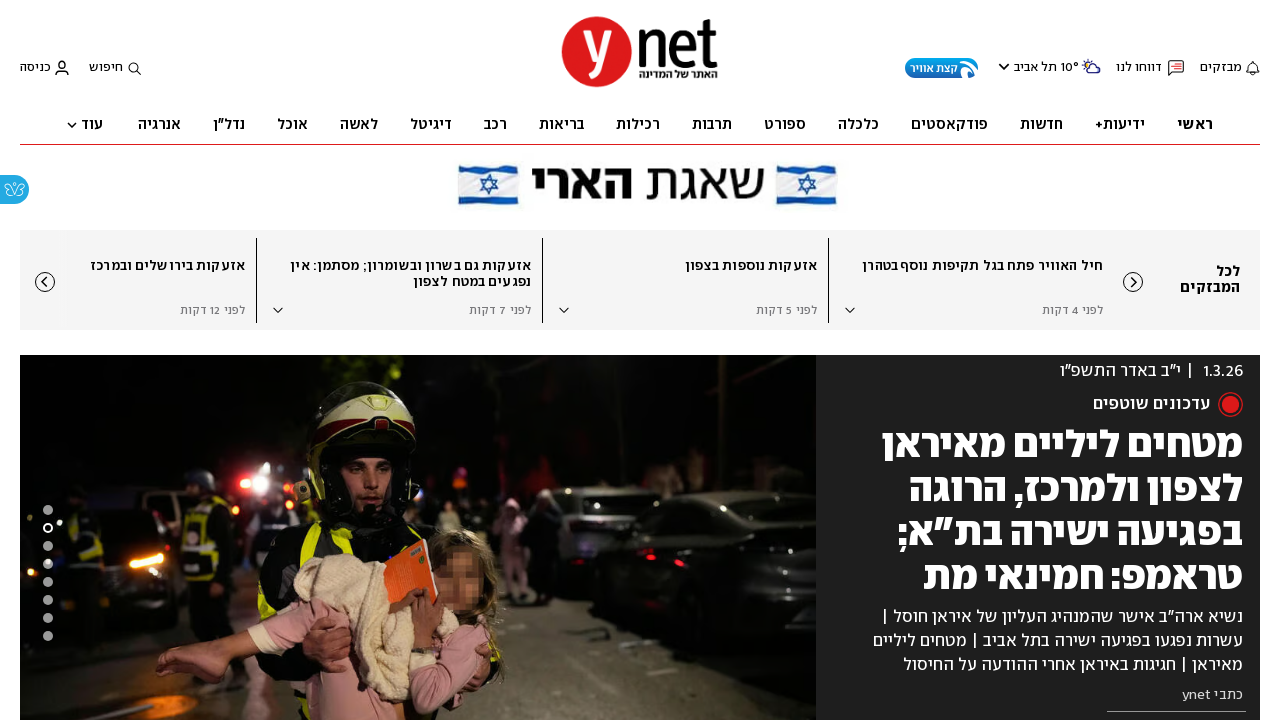

Page reload completed and DOM content loaded
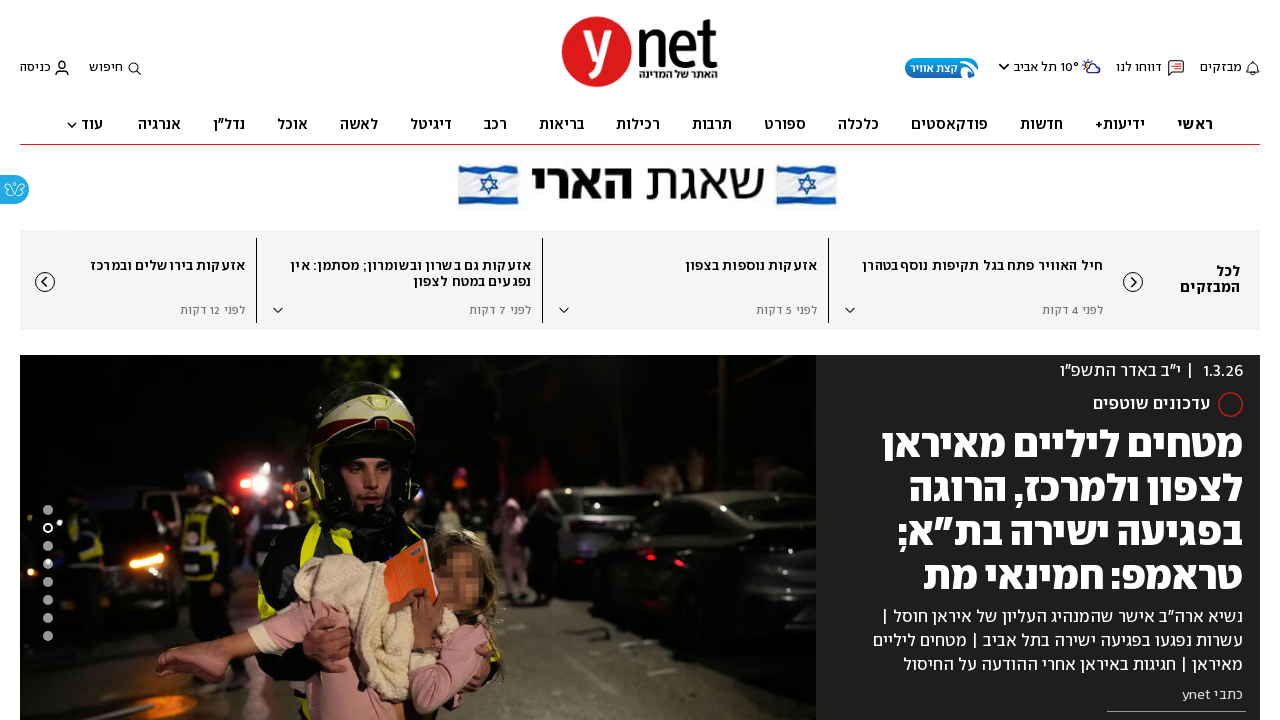

Captured page title after refresh for comparison
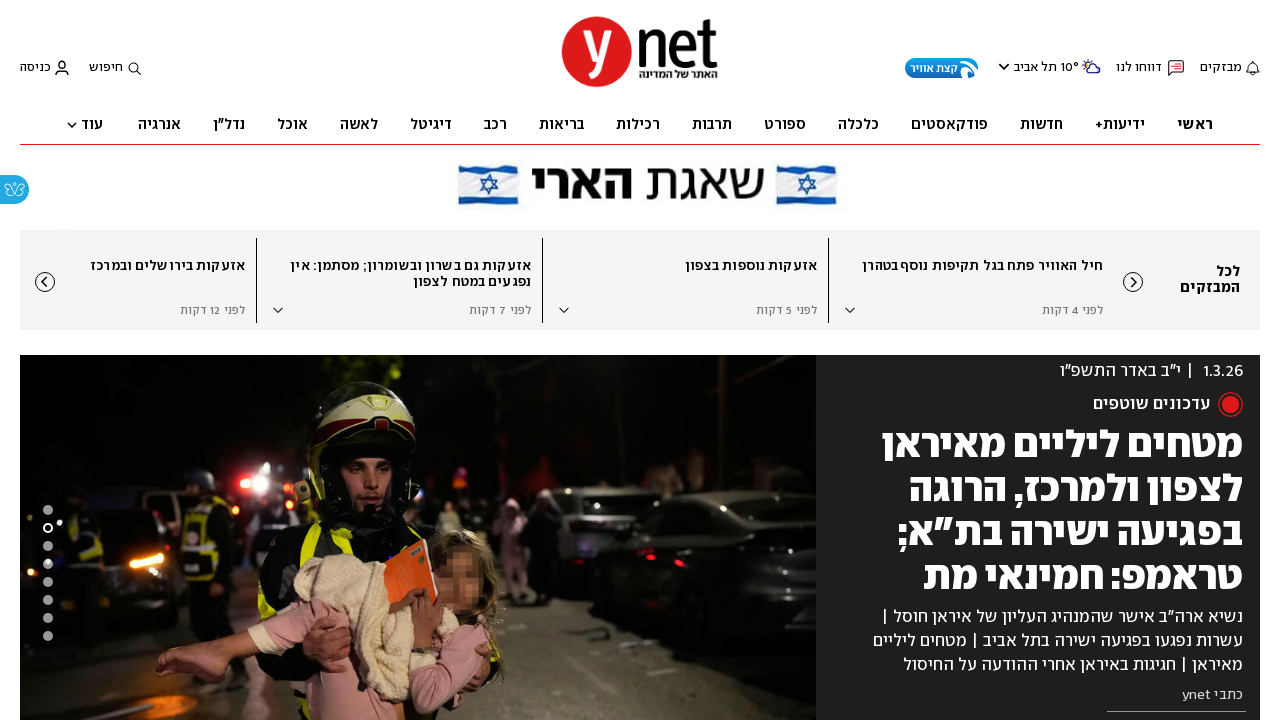

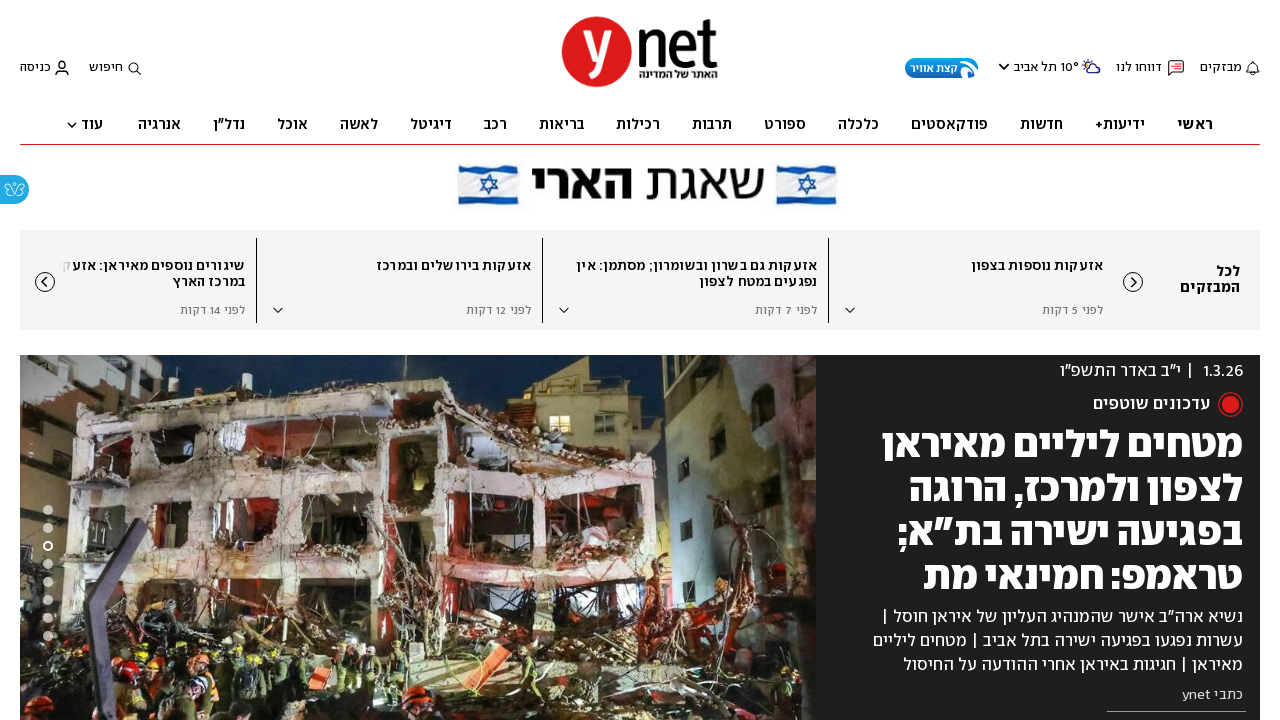